Tests the practice automation site by counting links, navigating to footer links, and opening each footer column link in a new tab to verify they work correctly

Starting URL: https://rahulshettyacademy.com/AutomationPractice/

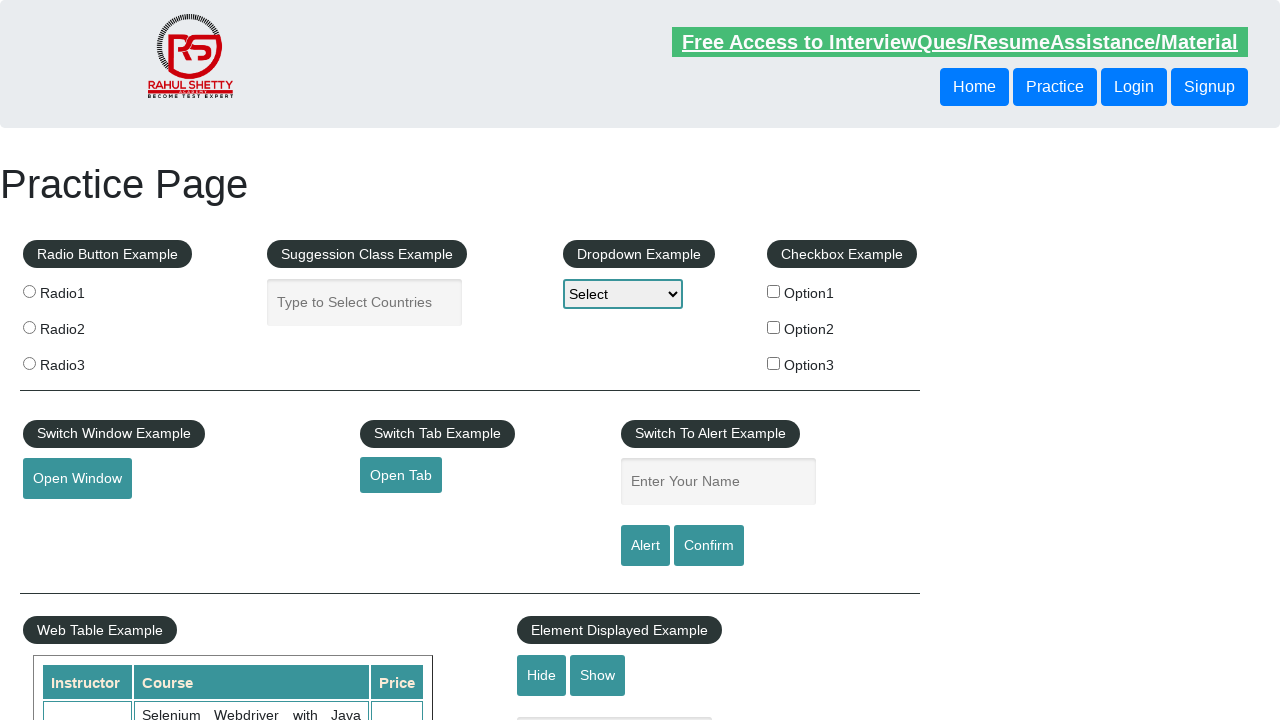

Located all links on the page
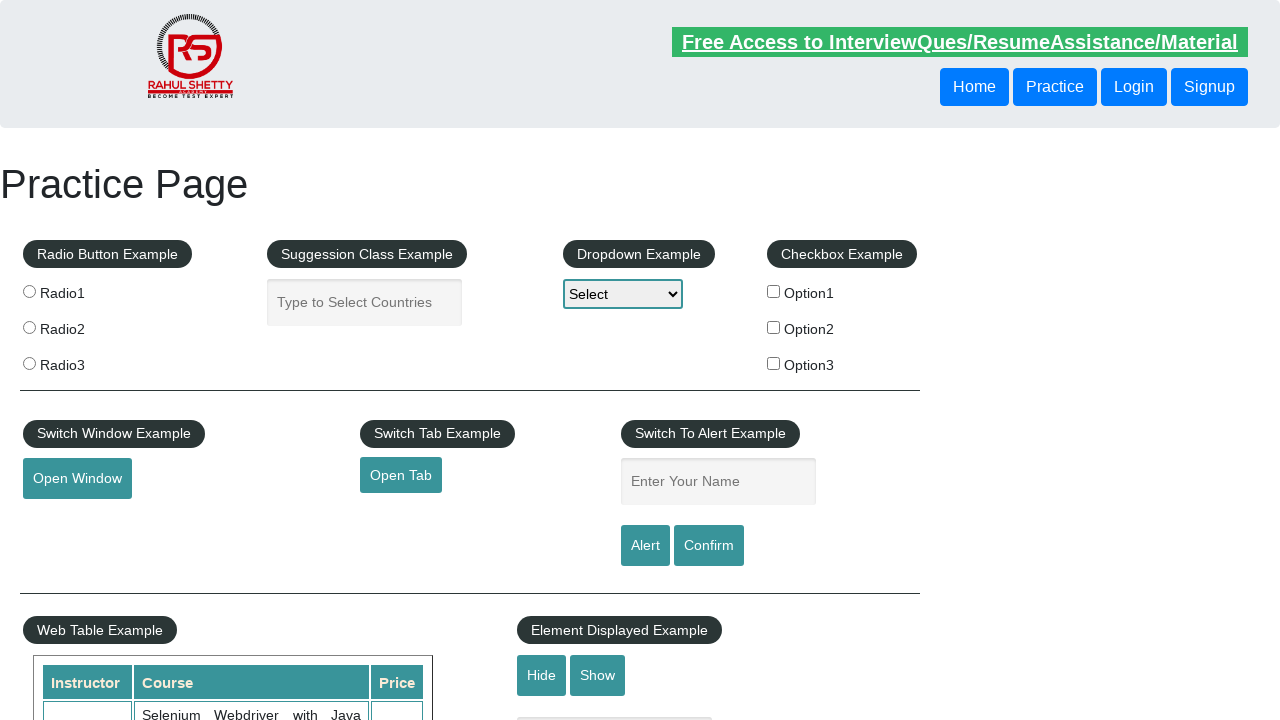

Counted 27 total links on the page
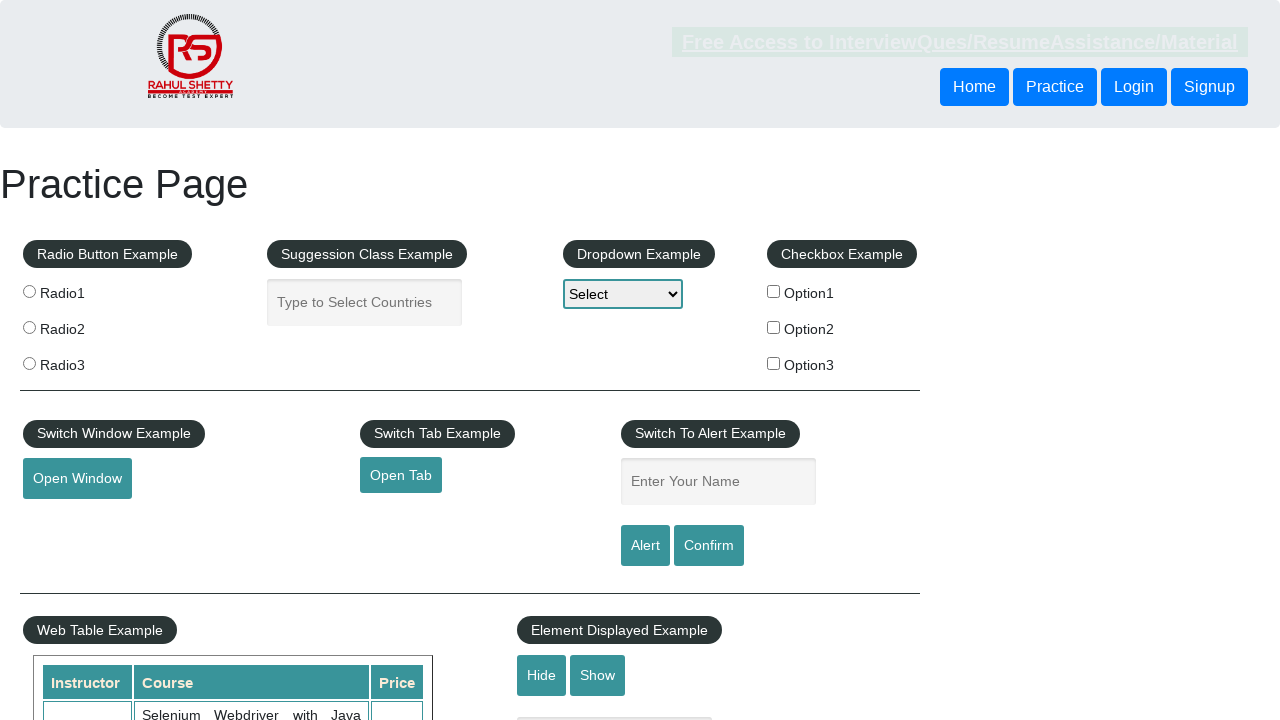

Located footer element
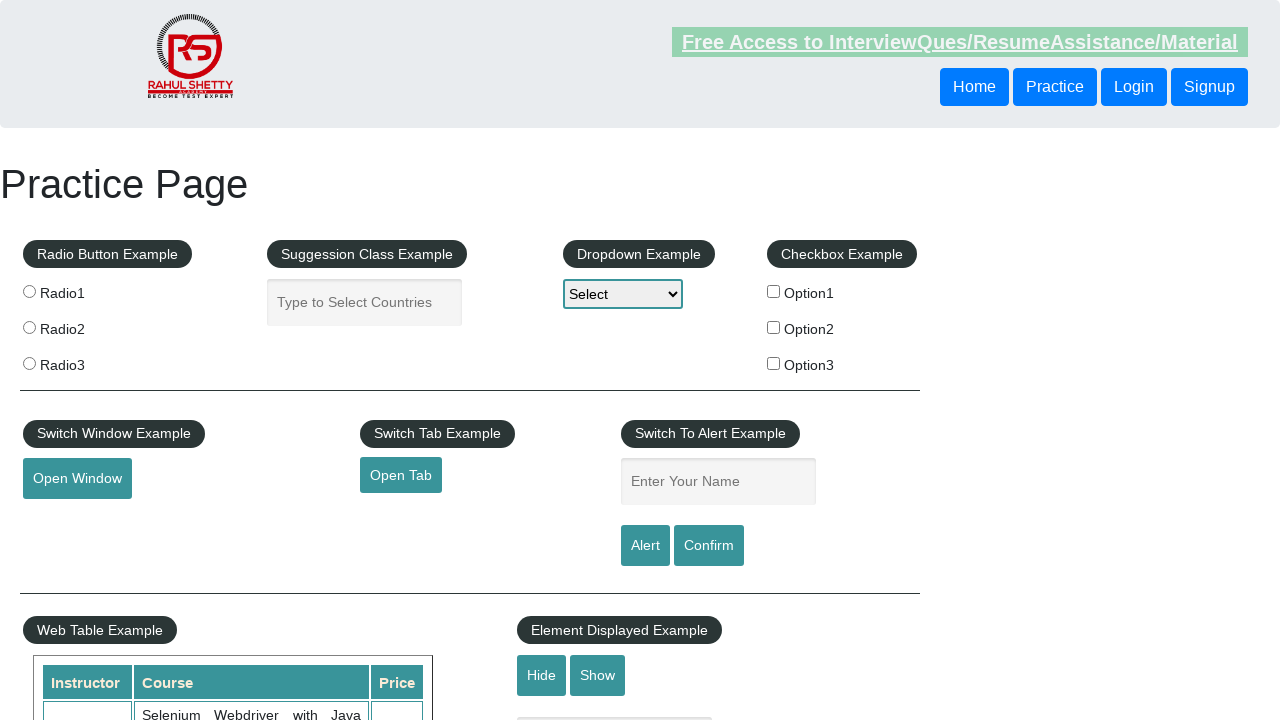

Counted 20 links in footer
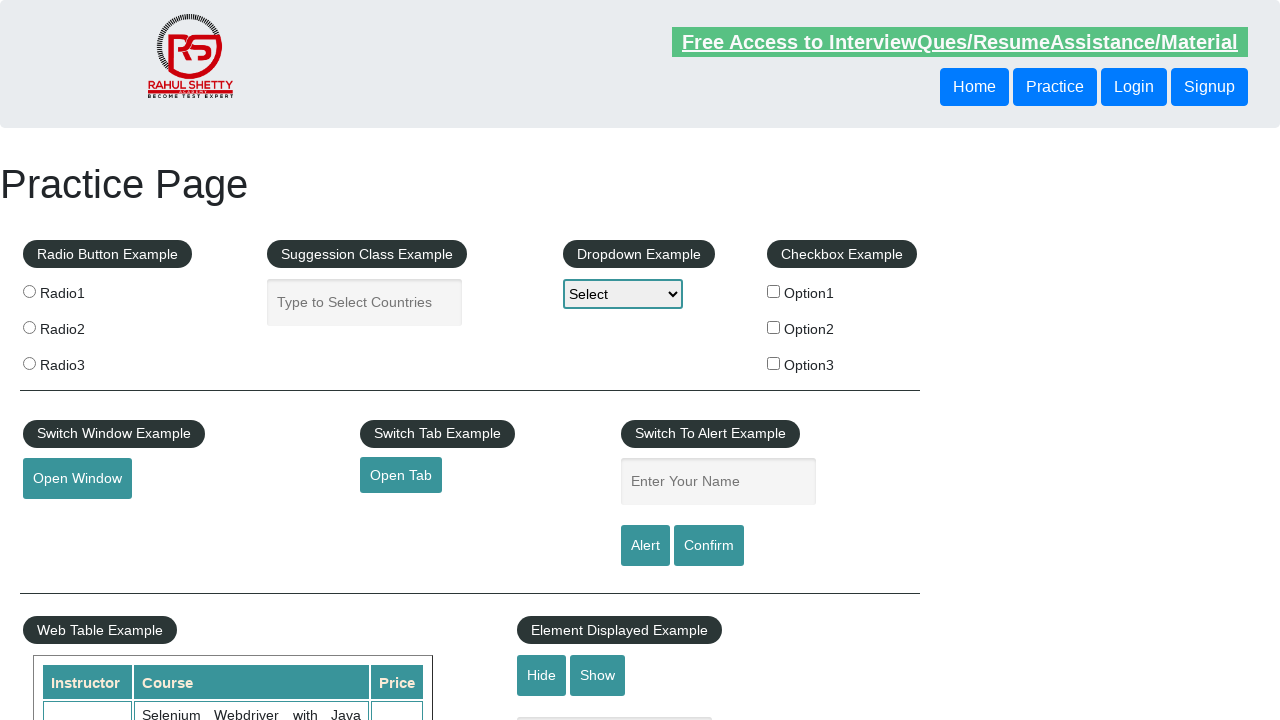

Located first column in footer
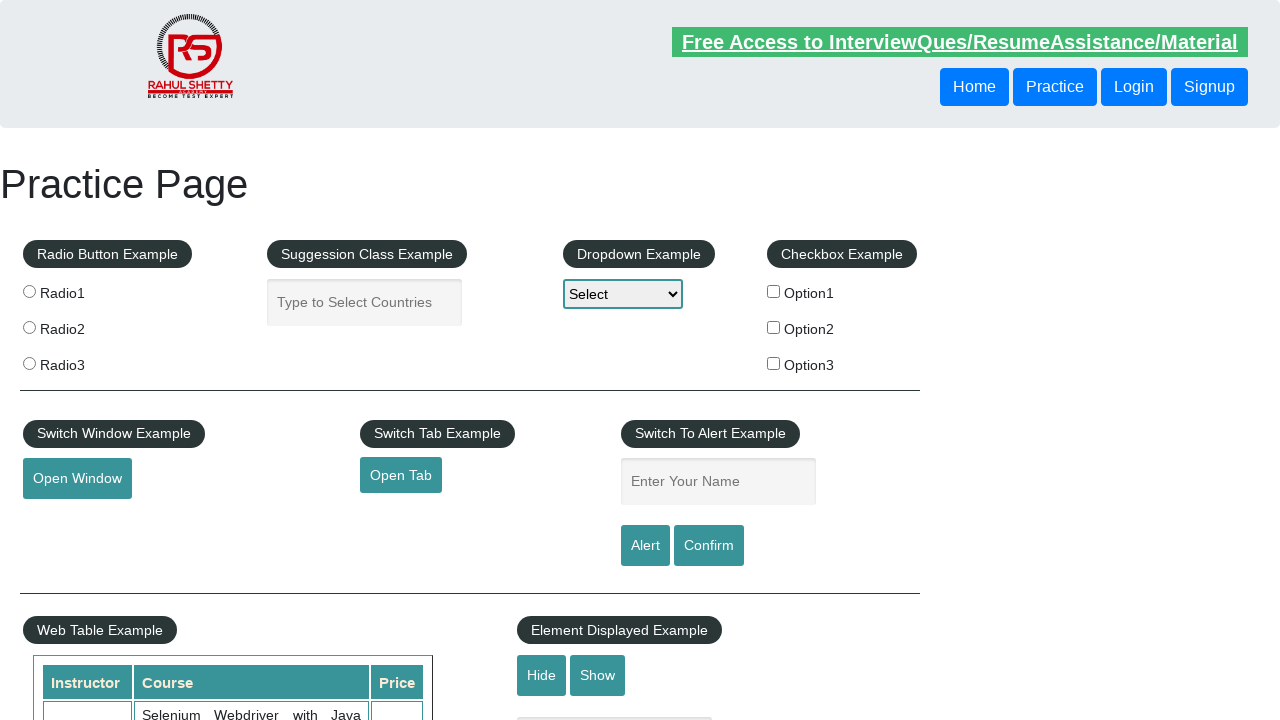

Counted 5 links in first column of footer
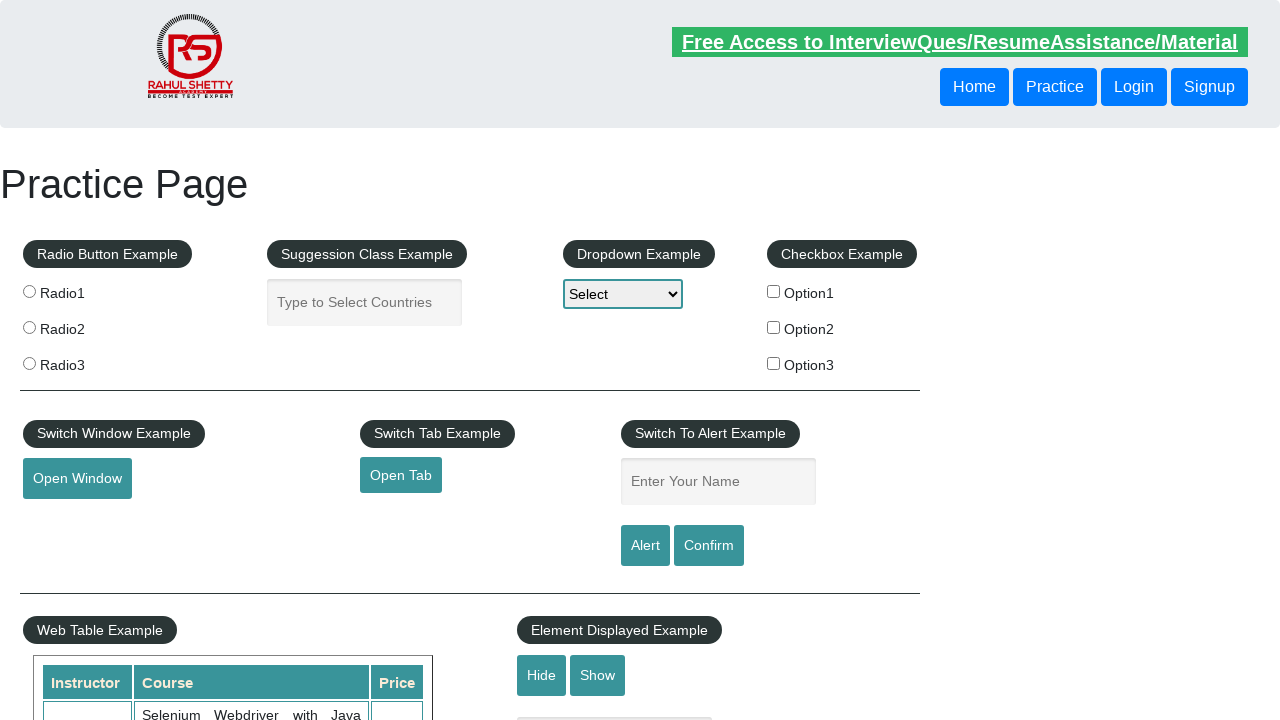

Selected footer column link 1
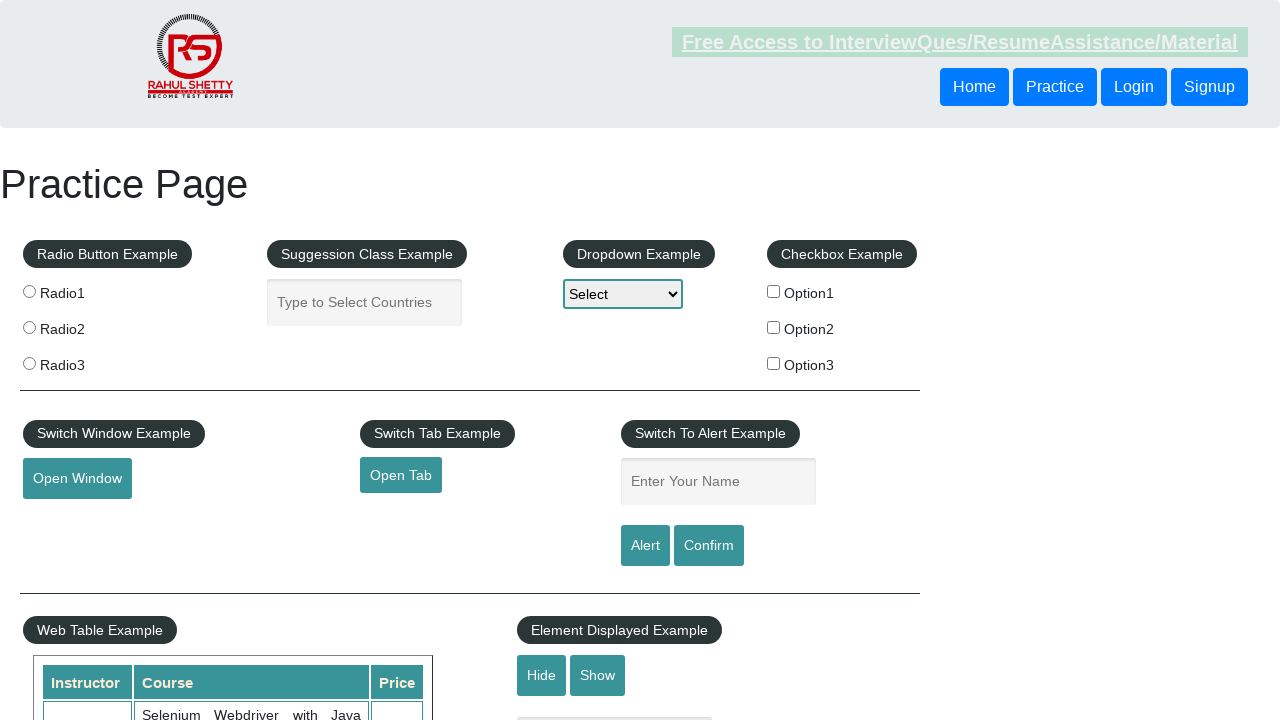

Opened footer column link 1 in new tab using Ctrl+Click at (157, 482) on div[class*='footer_top_agile_w3ls gffoot footer_style'] >> xpath=//table//tr/td[
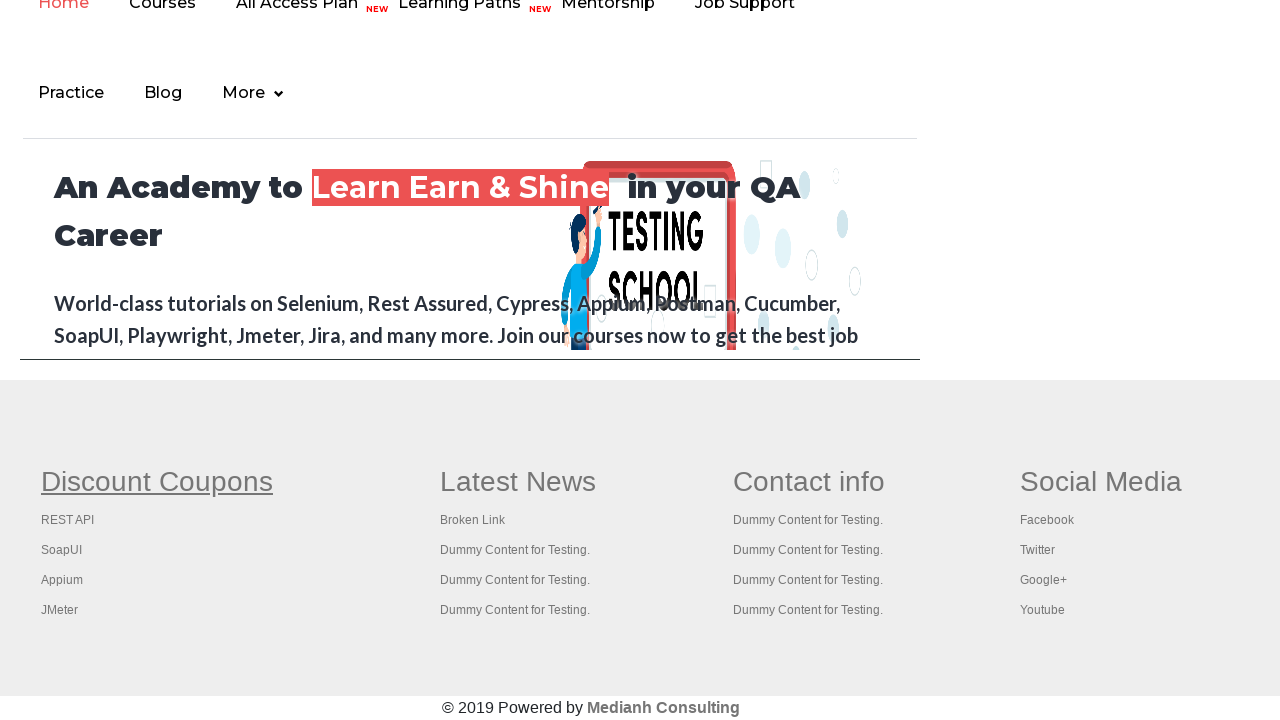

Selected footer column link 2
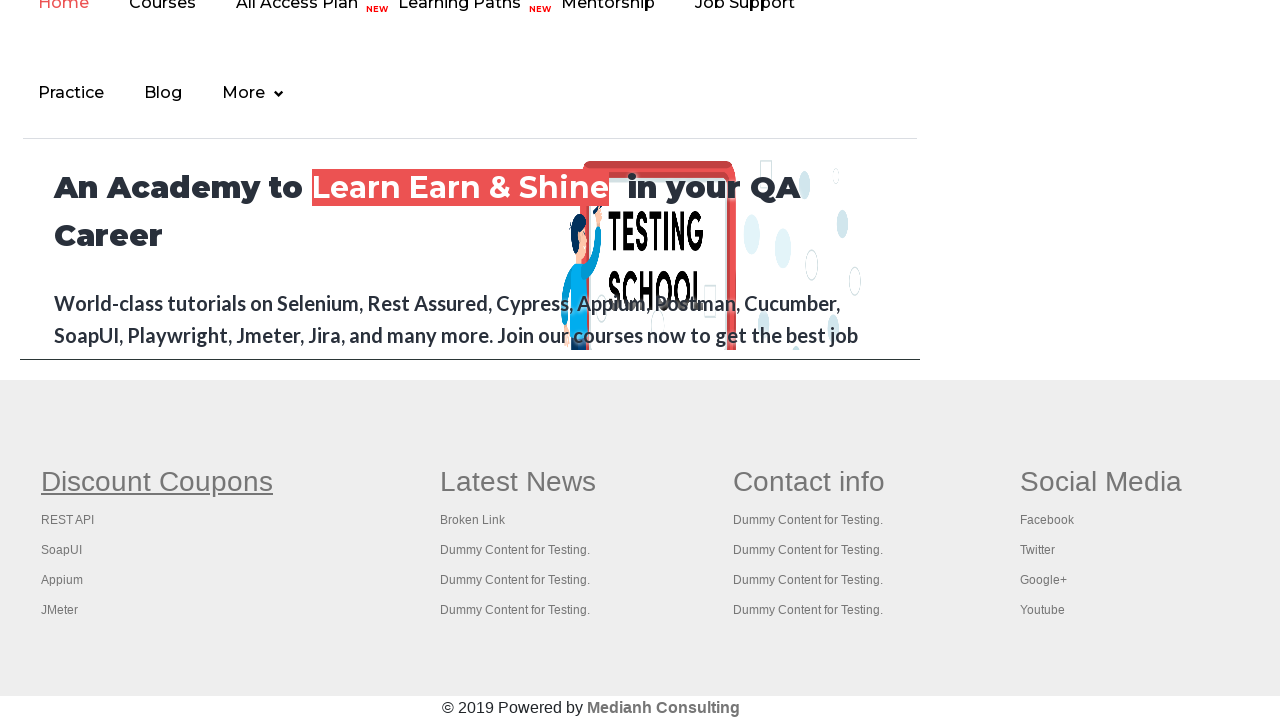

Opened footer column link 2 in new tab using Ctrl+Click at (68, 520) on div[class*='footer_top_agile_w3ls gffoot footer_style'] >> xpath=//table//tr/td[
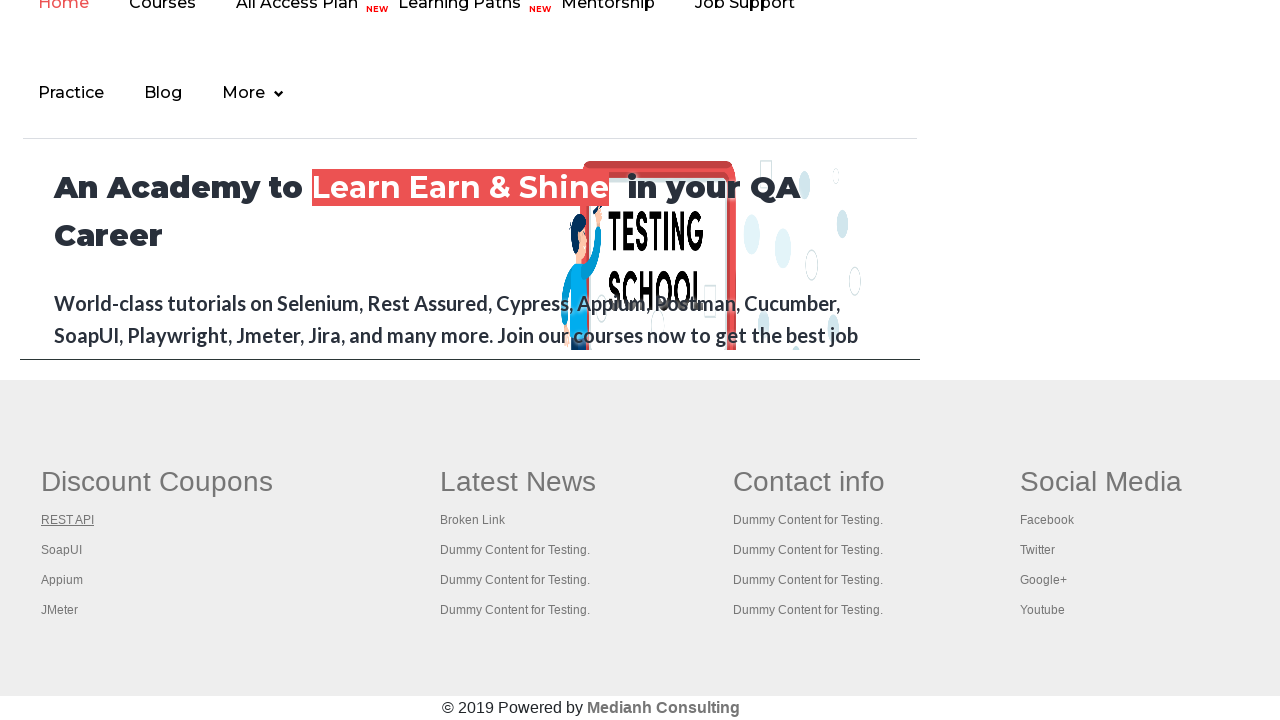

Selected footer column link 3
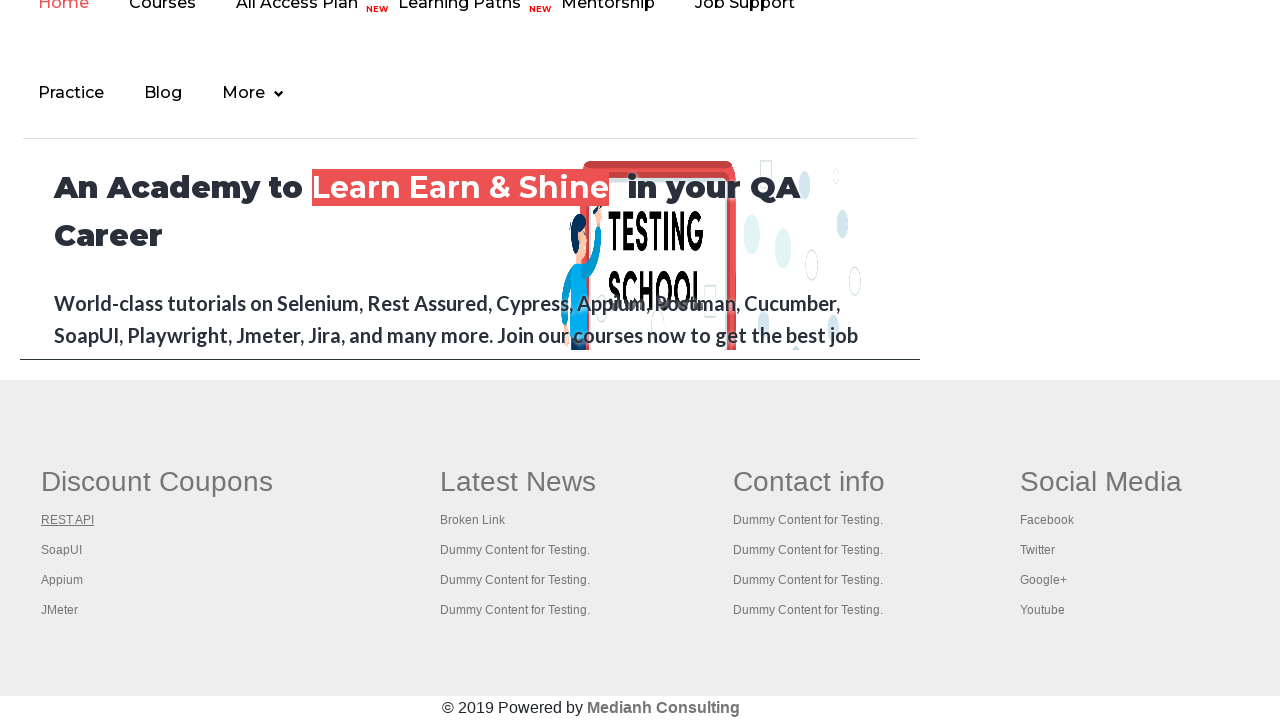

Opened footer column link 3 in new tab using Ctrl+Click at (62, 550) on div[class*='footer_top_agile_w3ls gffoot footer_style'] >> xpath=//table//tr/td[
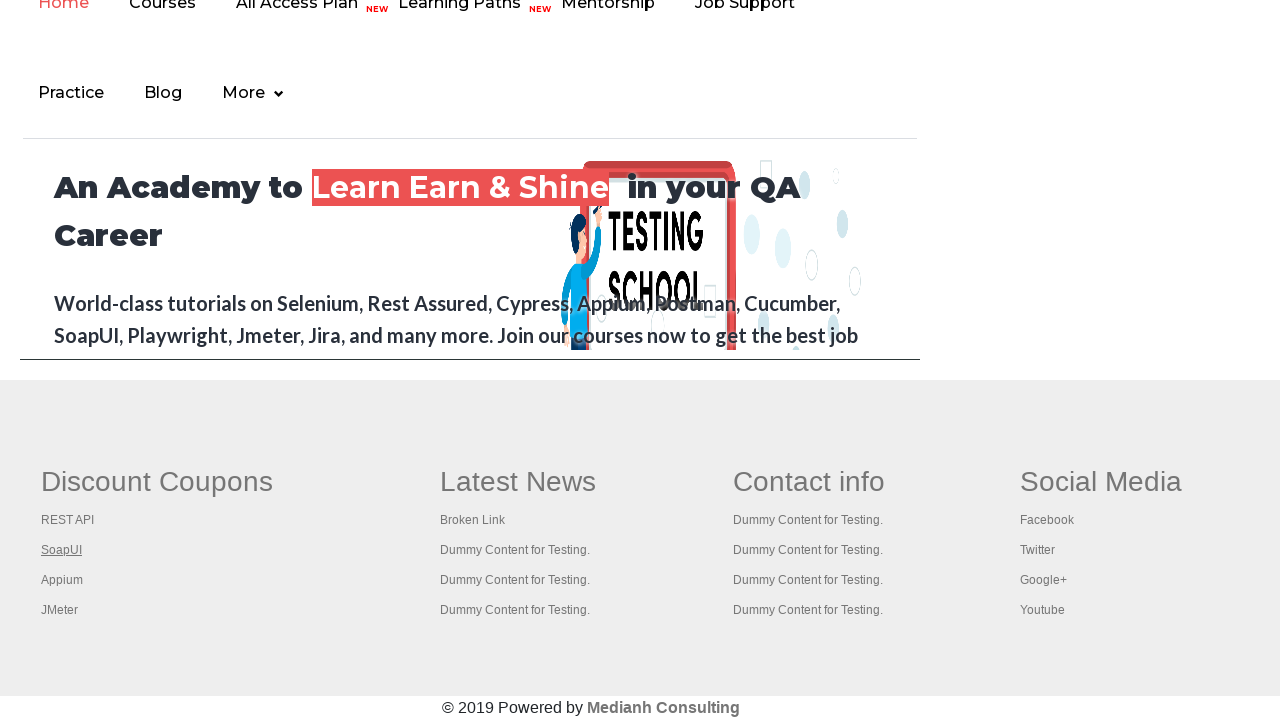

Selected footer column link 4
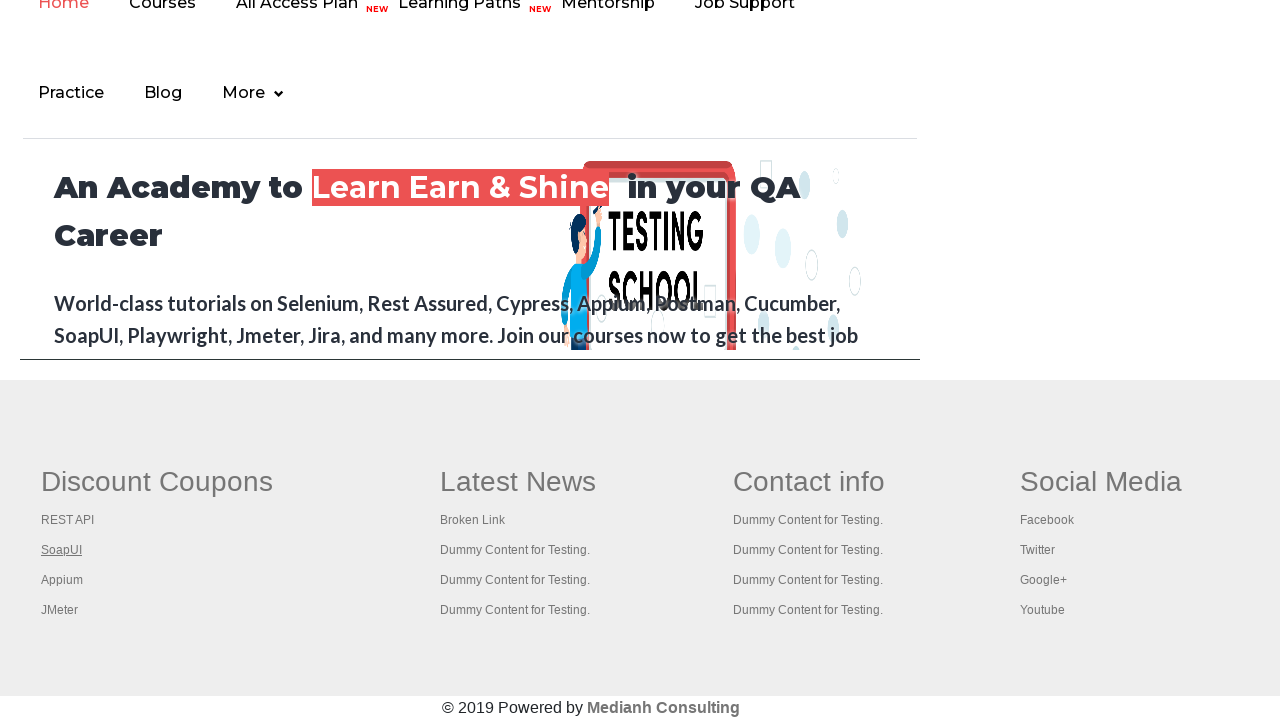

Opened footer column link 4 in new tab using Ctrl+Click at (62, 580) on div[class*='footer_top_agile_w3ls gffoot footer_style'] >> xpath=//table//tr/td[
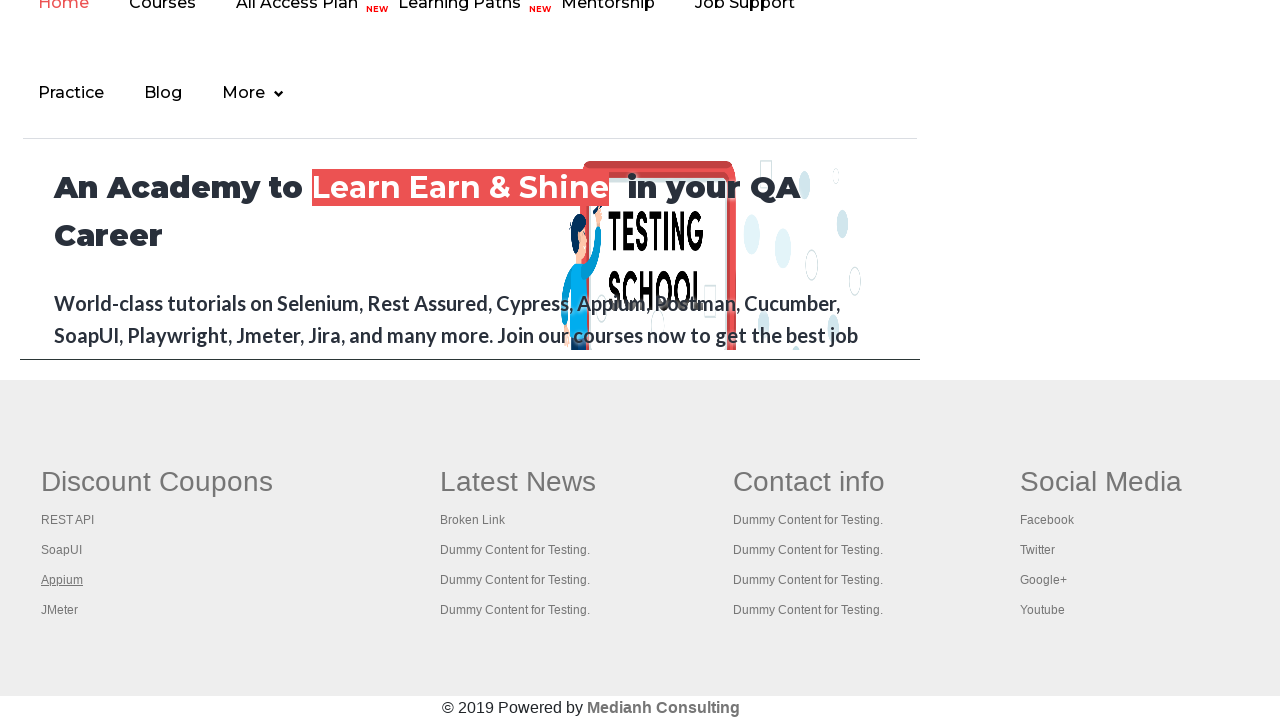

Selected footer column link 5
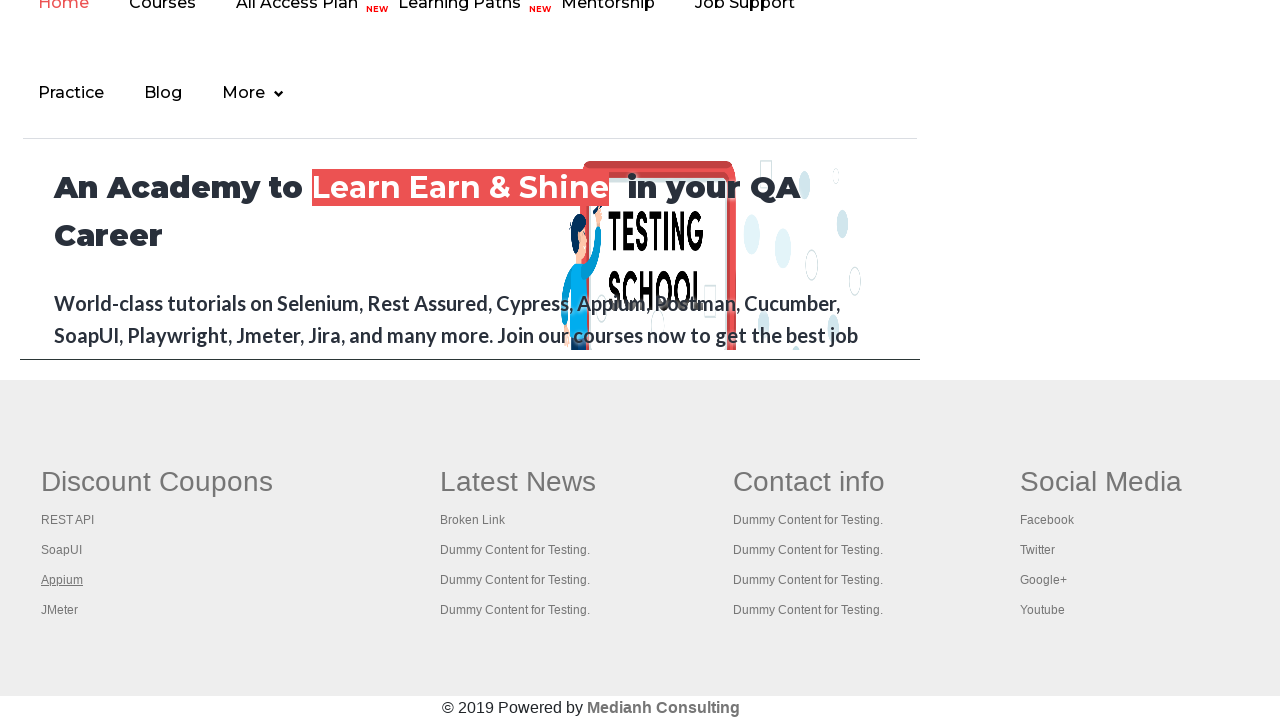

Opened footer column link 5 in new tab using Ctrl+Click at (60, 610) on div[class*='footer_top_agile_w3ls gffoot footer_style'] >> xpath=//table//tr/td[
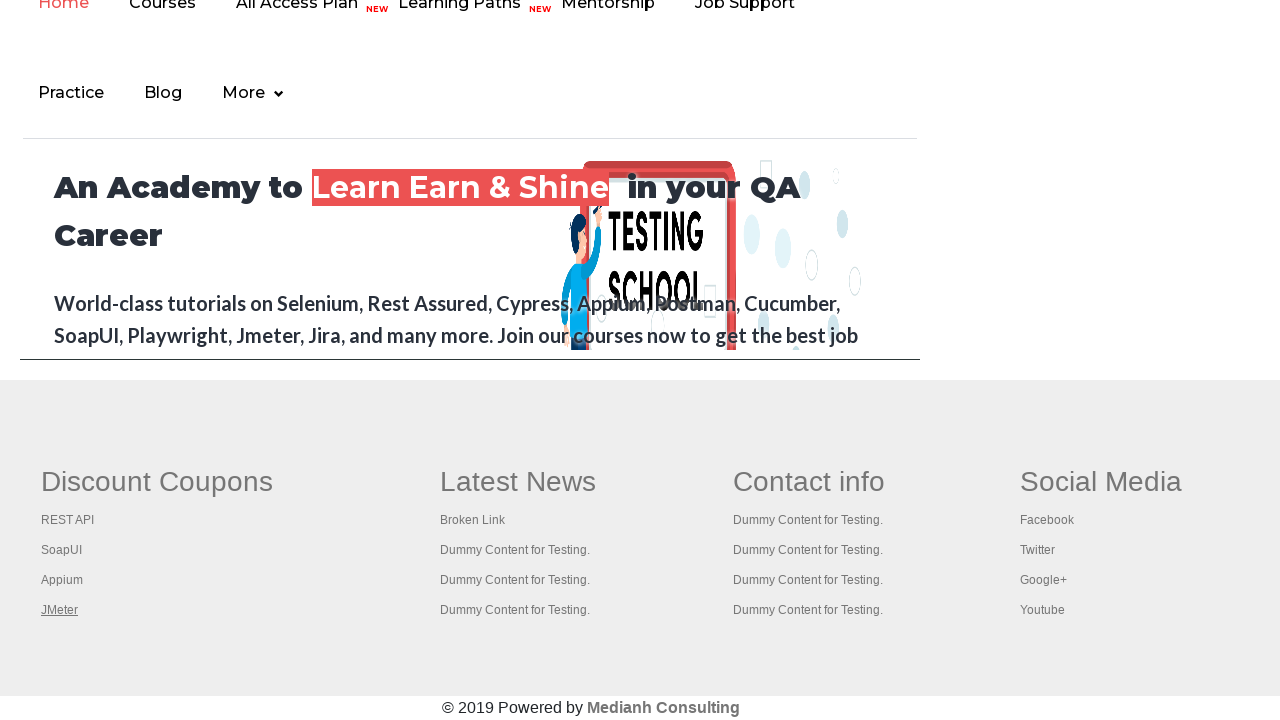

Retrieved all 6 open pages from context
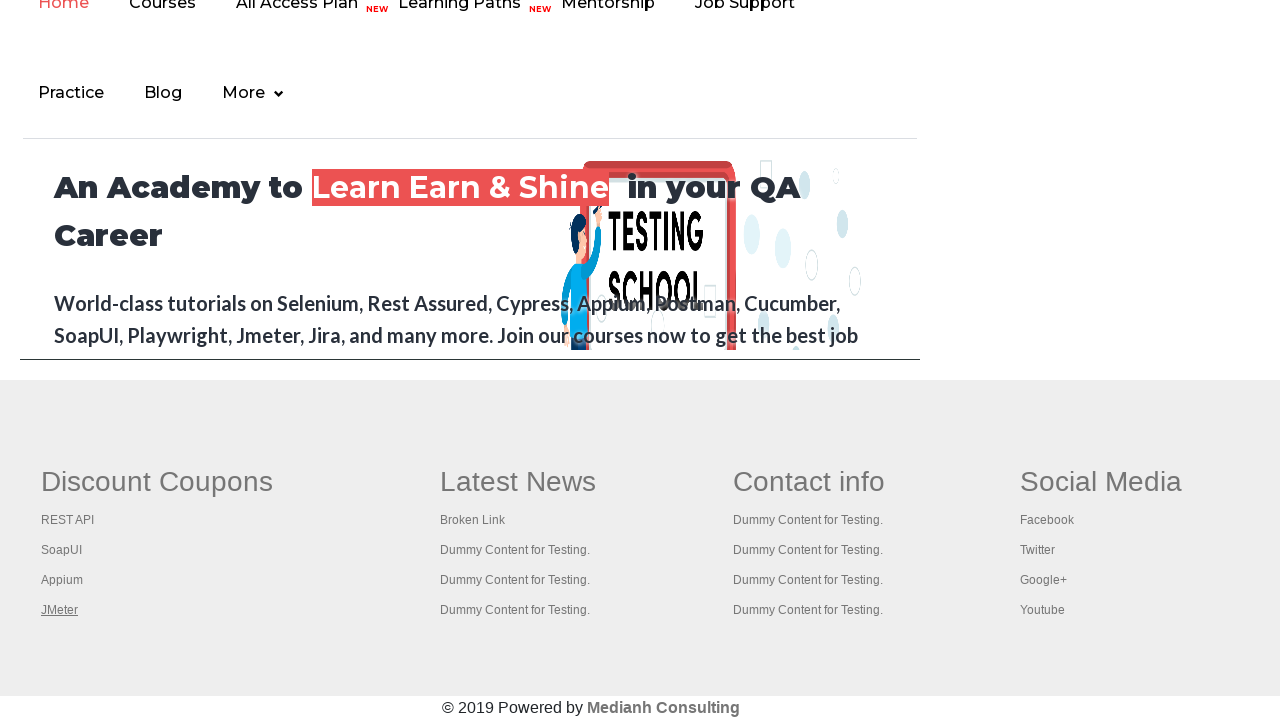

Brought child window 1 to front
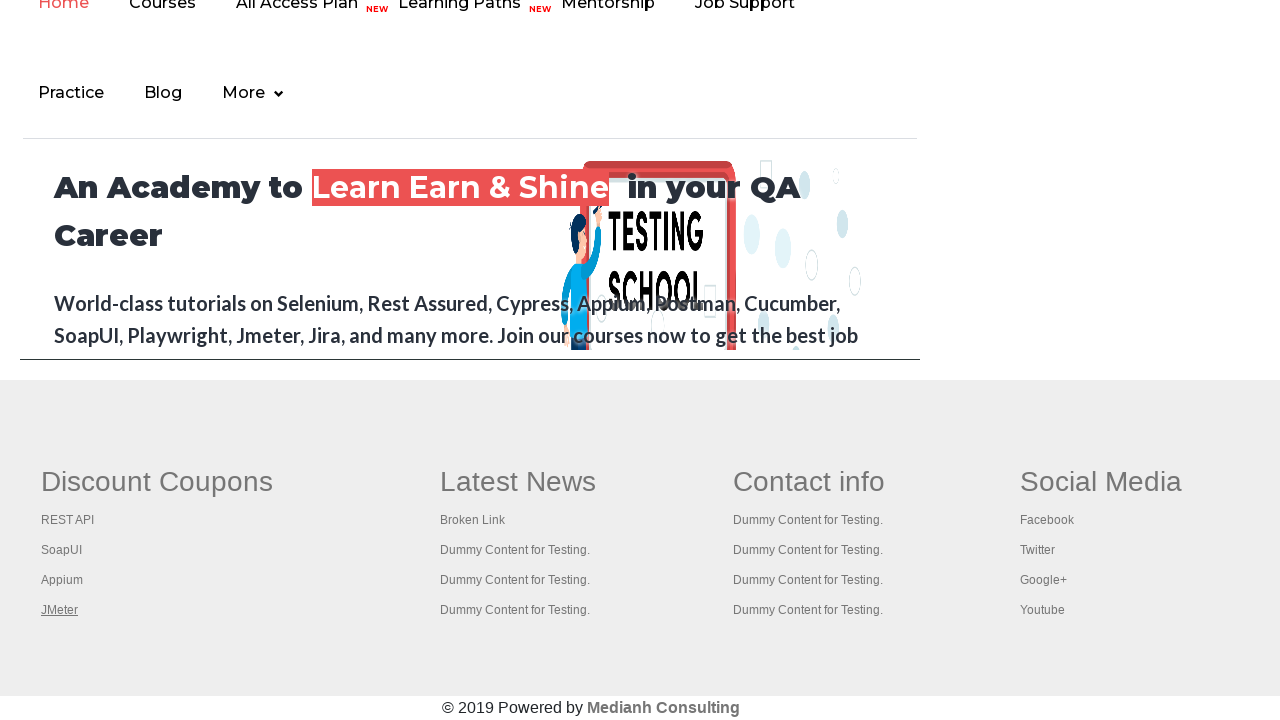

Child window 1 title retrieved: 'Practice Page'
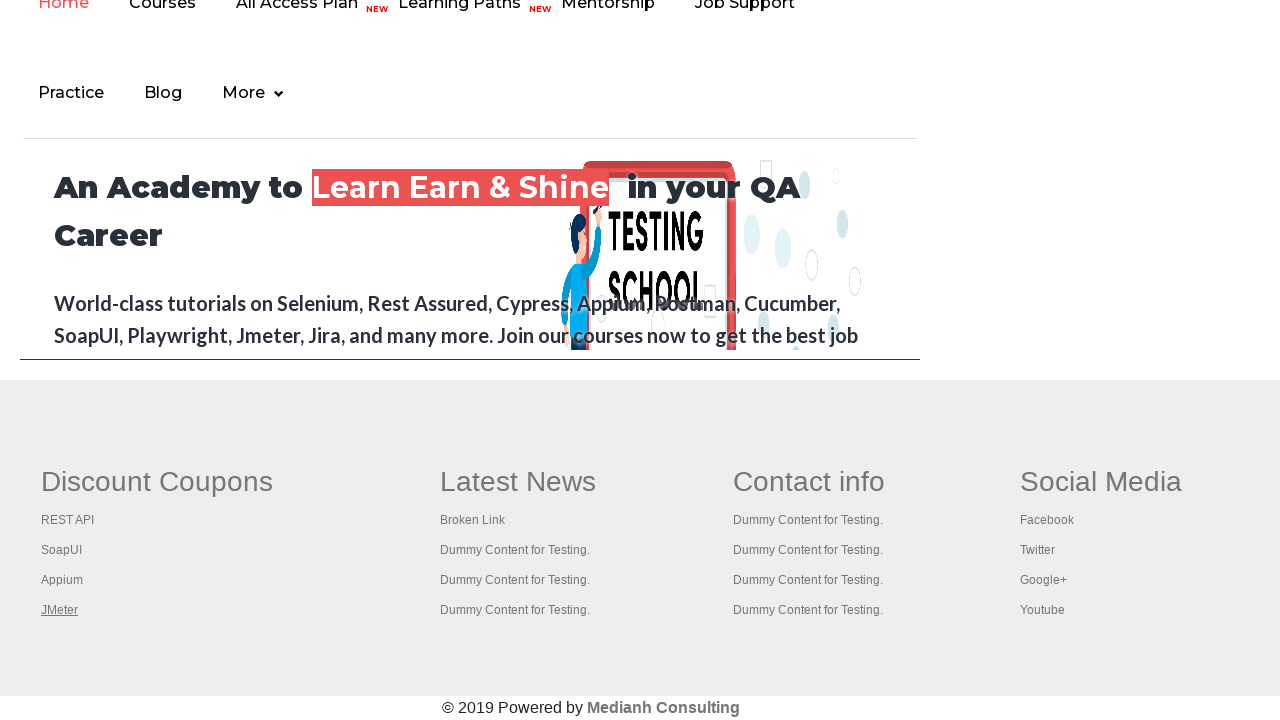

Closed child window 1
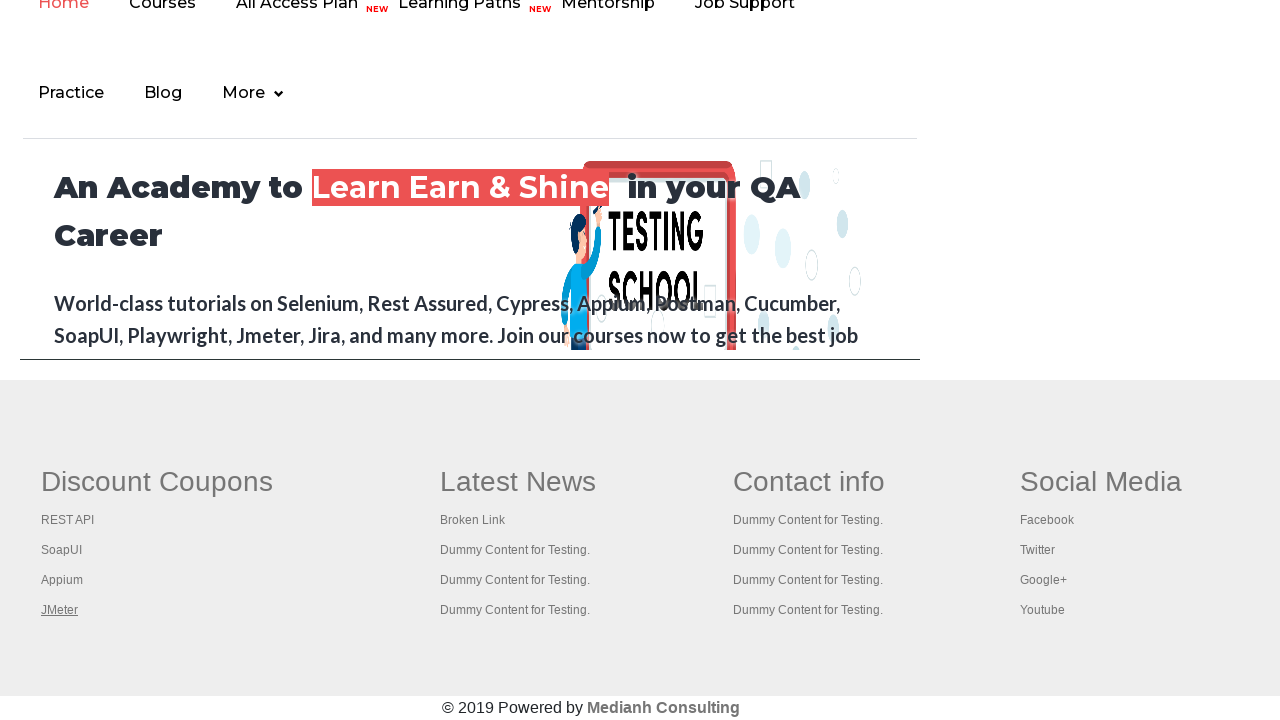

Brought child window 2 to front
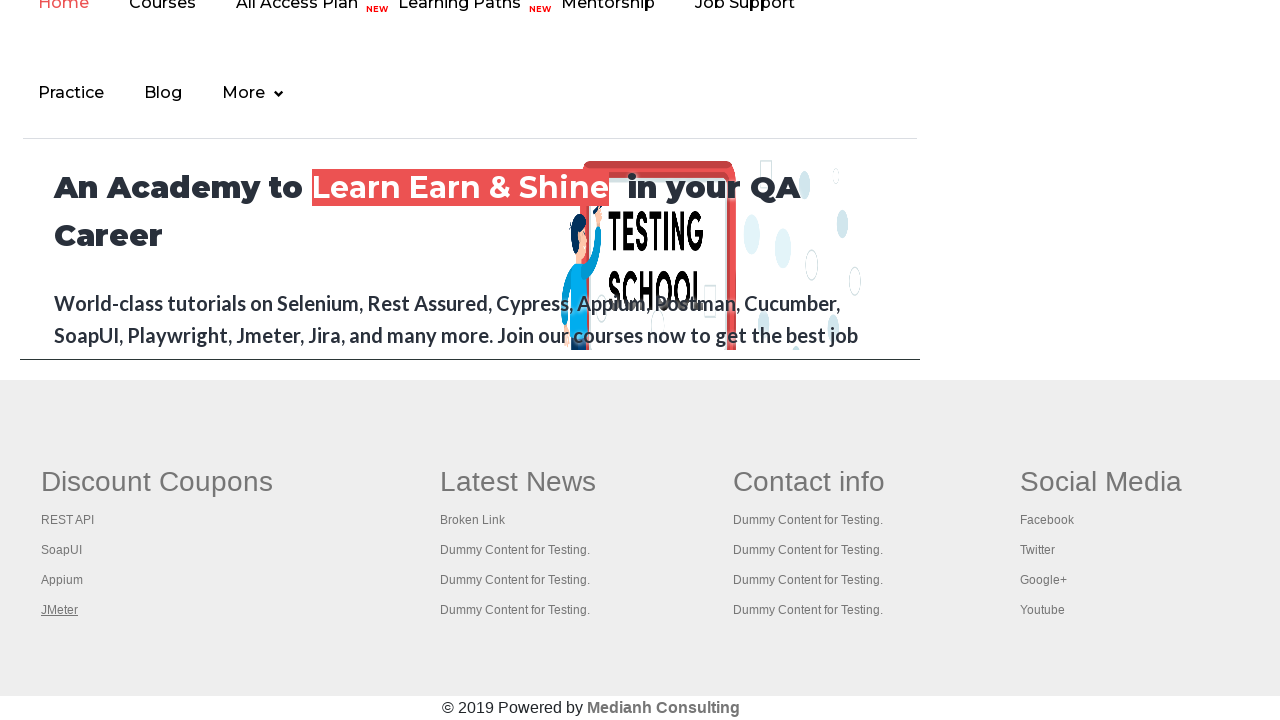

Child window 2 title retrieved: 'REST API Tutorial'
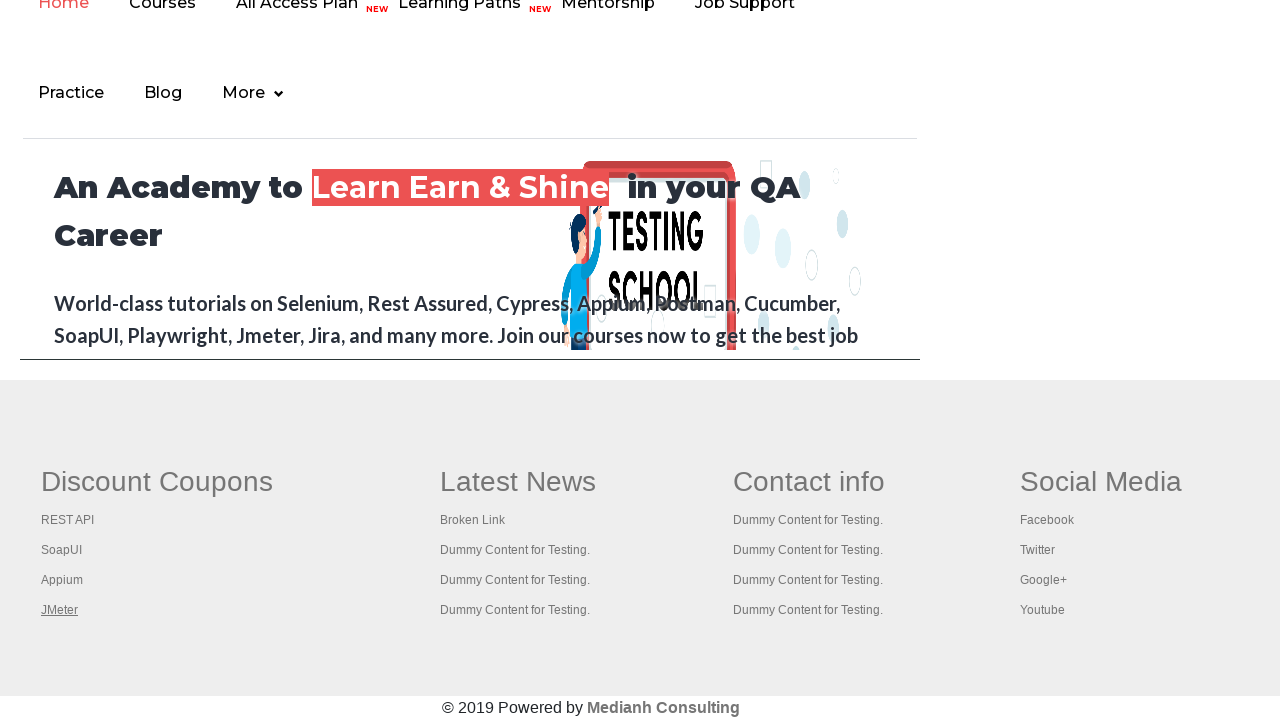

Closed child window 2
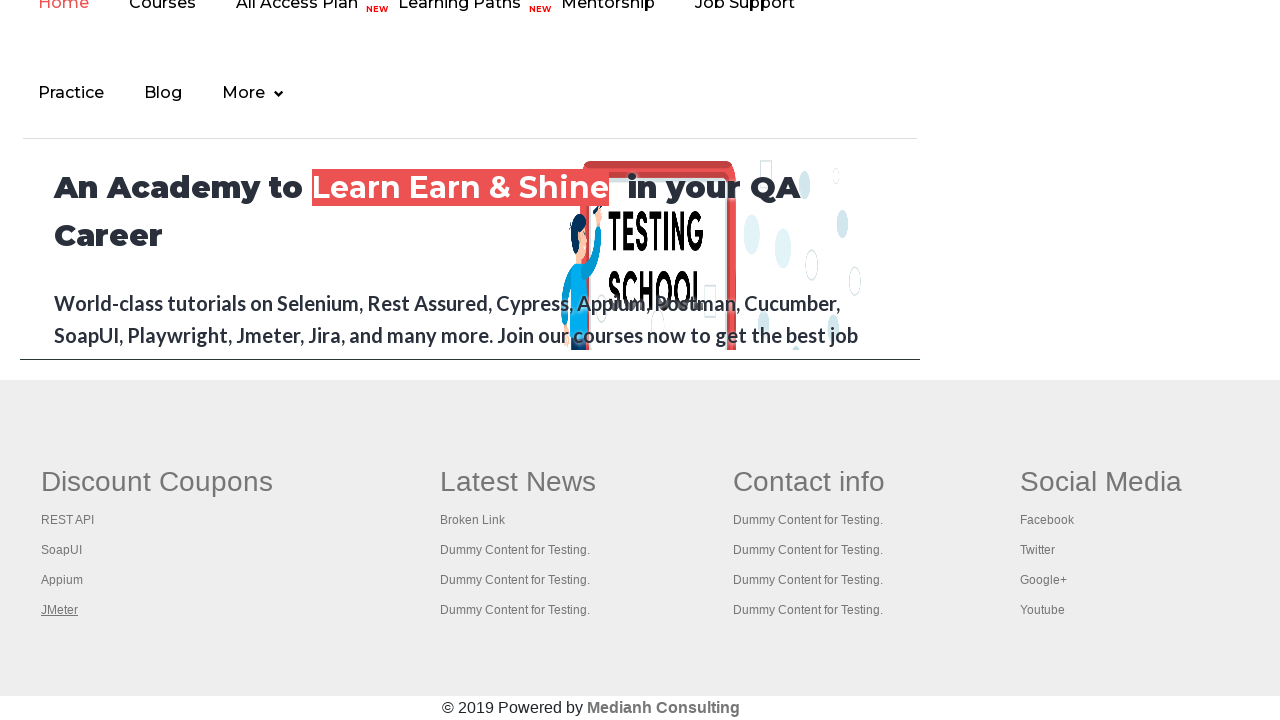

Brought child window 3 to front
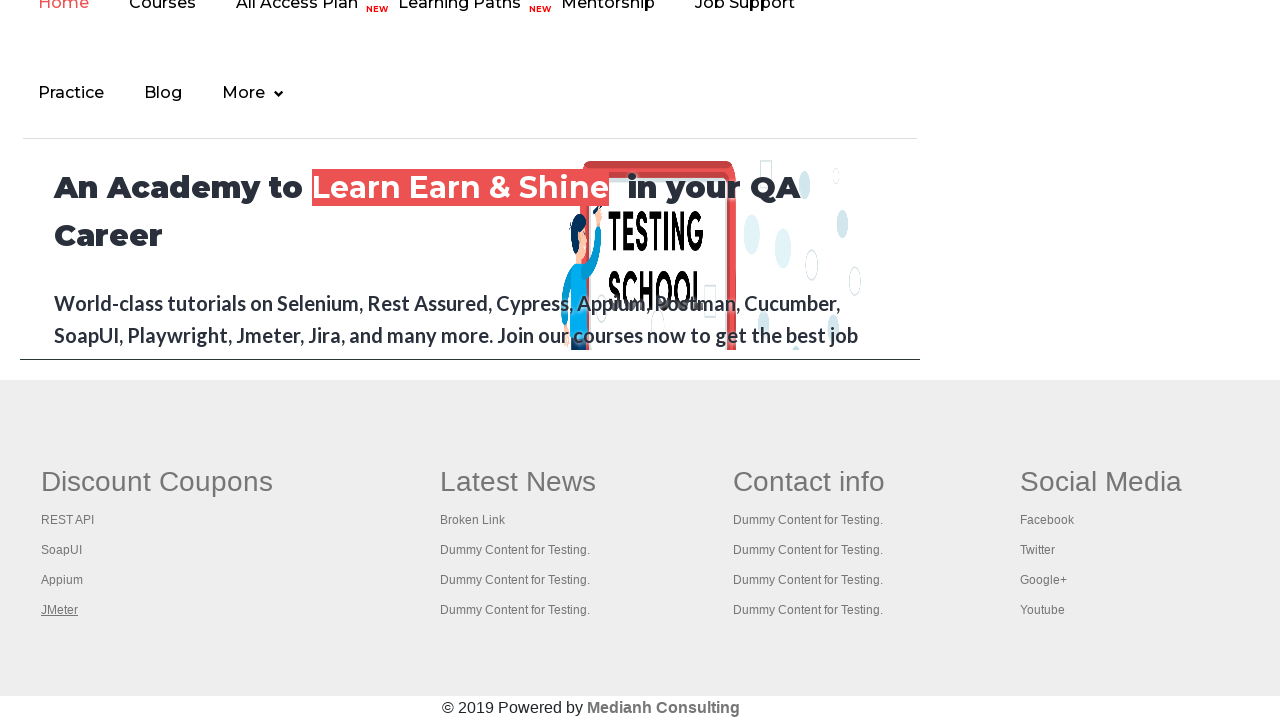

Child window 3 title retrieved: 'The World’s Most Popular API Testing Tool | SoapUI'
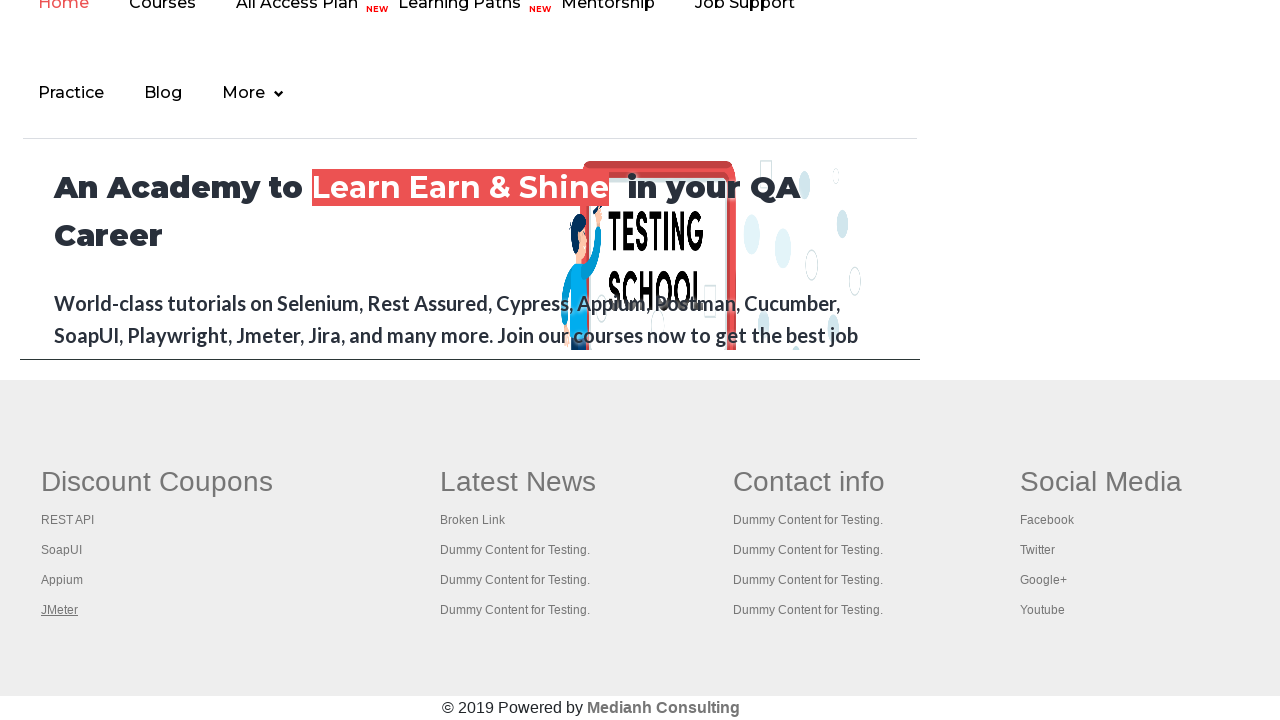

Closed child window 3
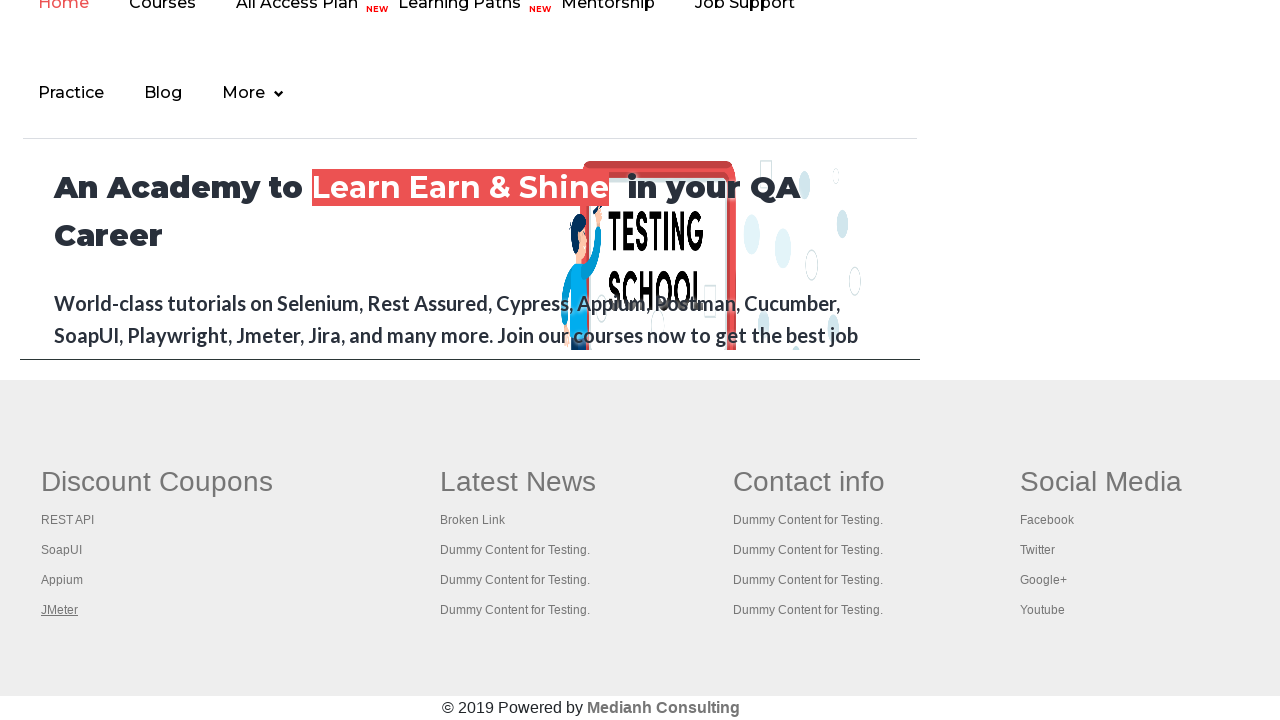

Brought child window 4 to front
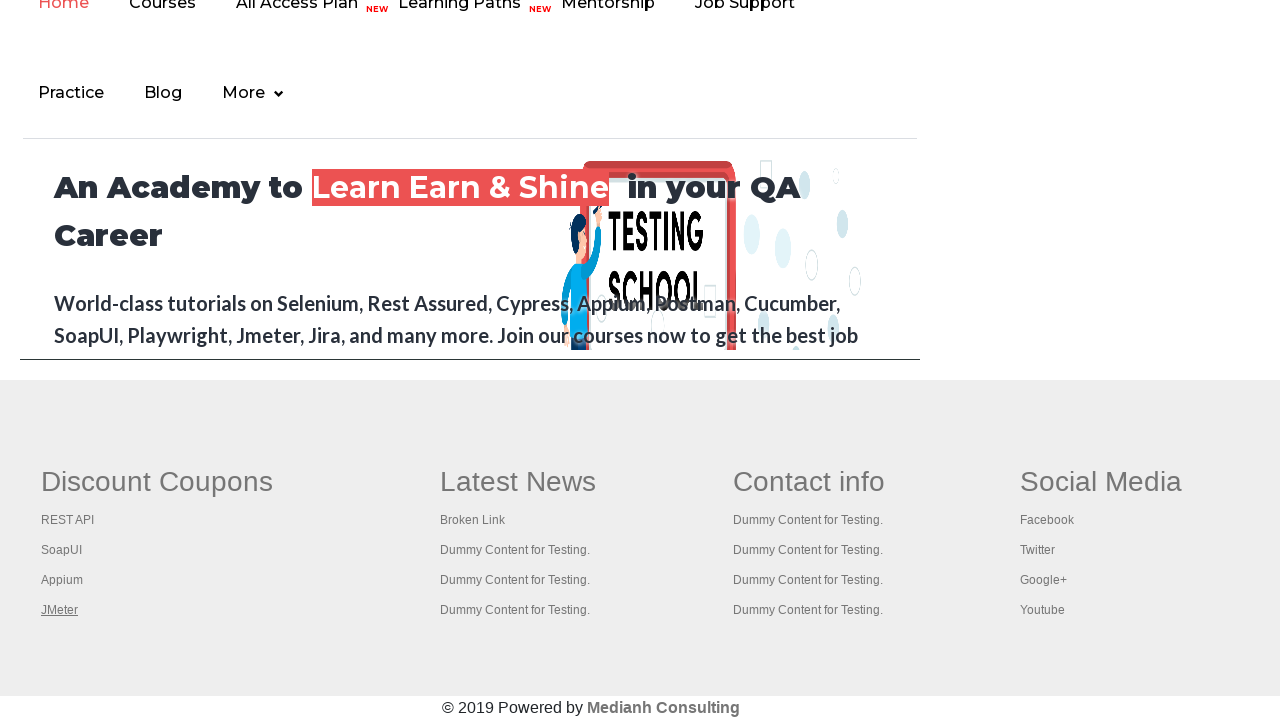

Child window 4 title retrieved: 'Appium tutorial for Mobile Apps testing | RahulShetty Academy | Rahul'
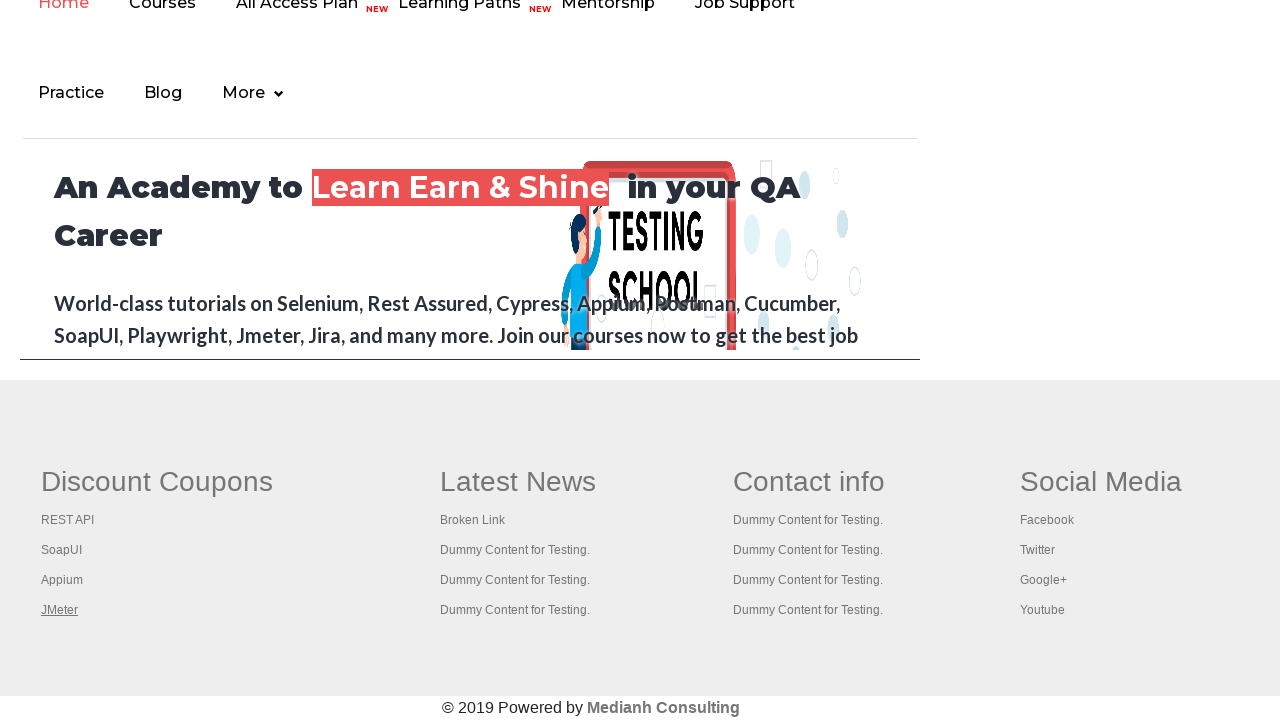

Closed child window 4
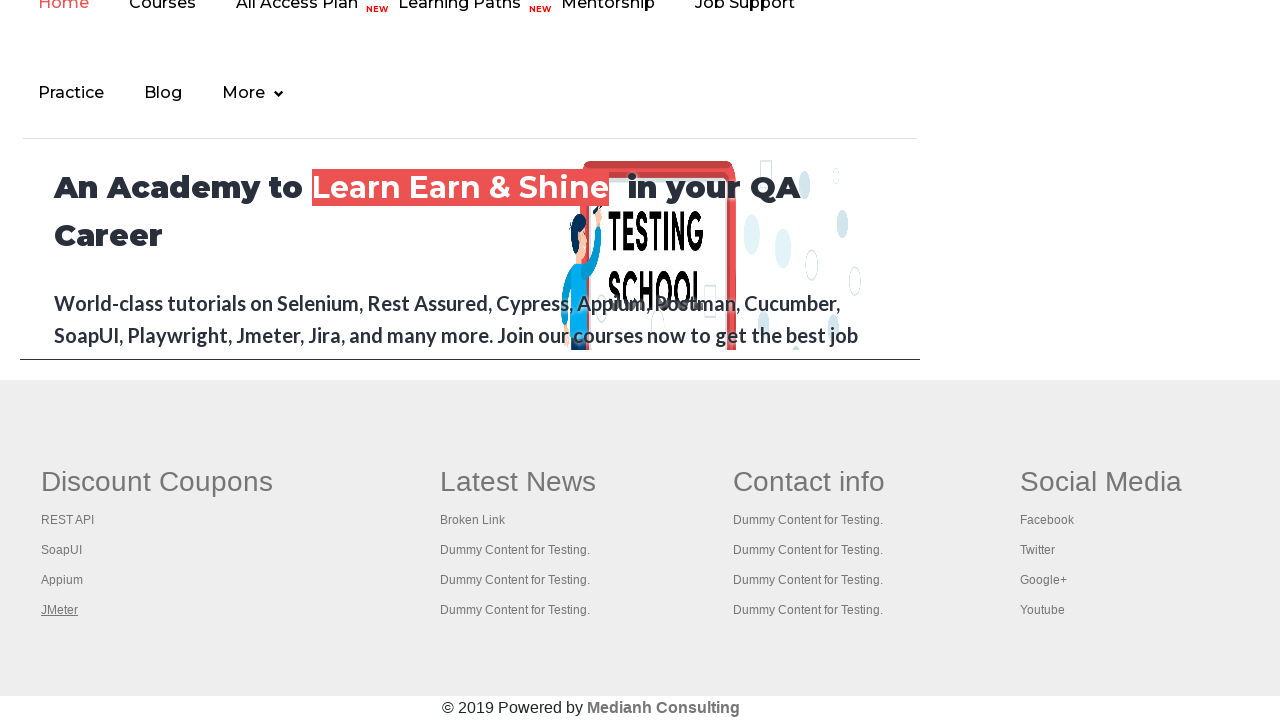

Brought child window 5 to front
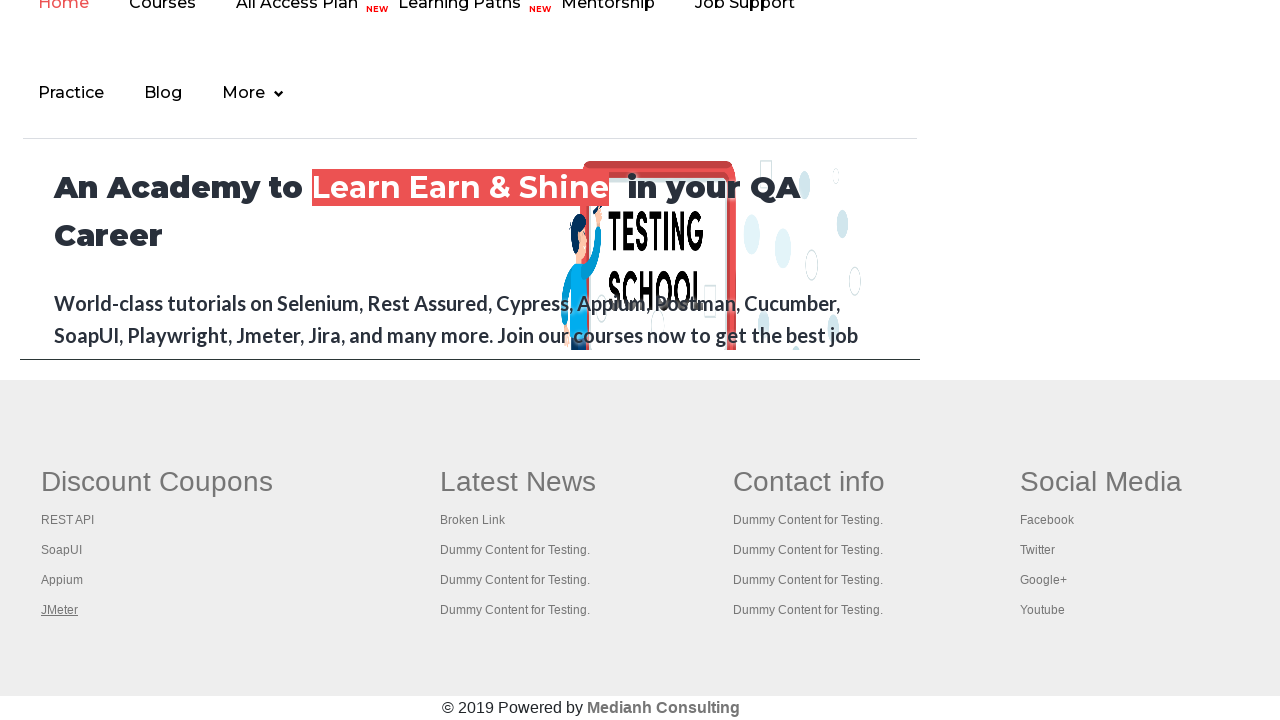

Child window 5 title retrieved: 'Apache JMeter - Apache JMeter™'
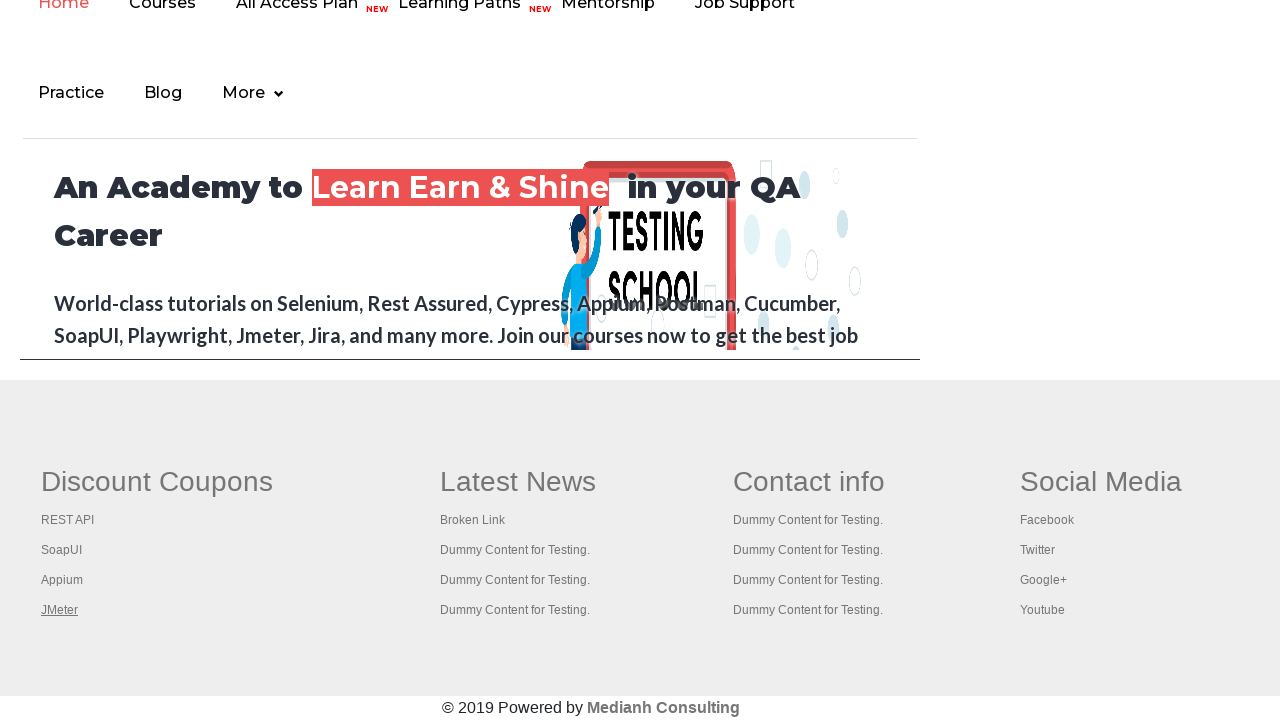

Closed child window 5
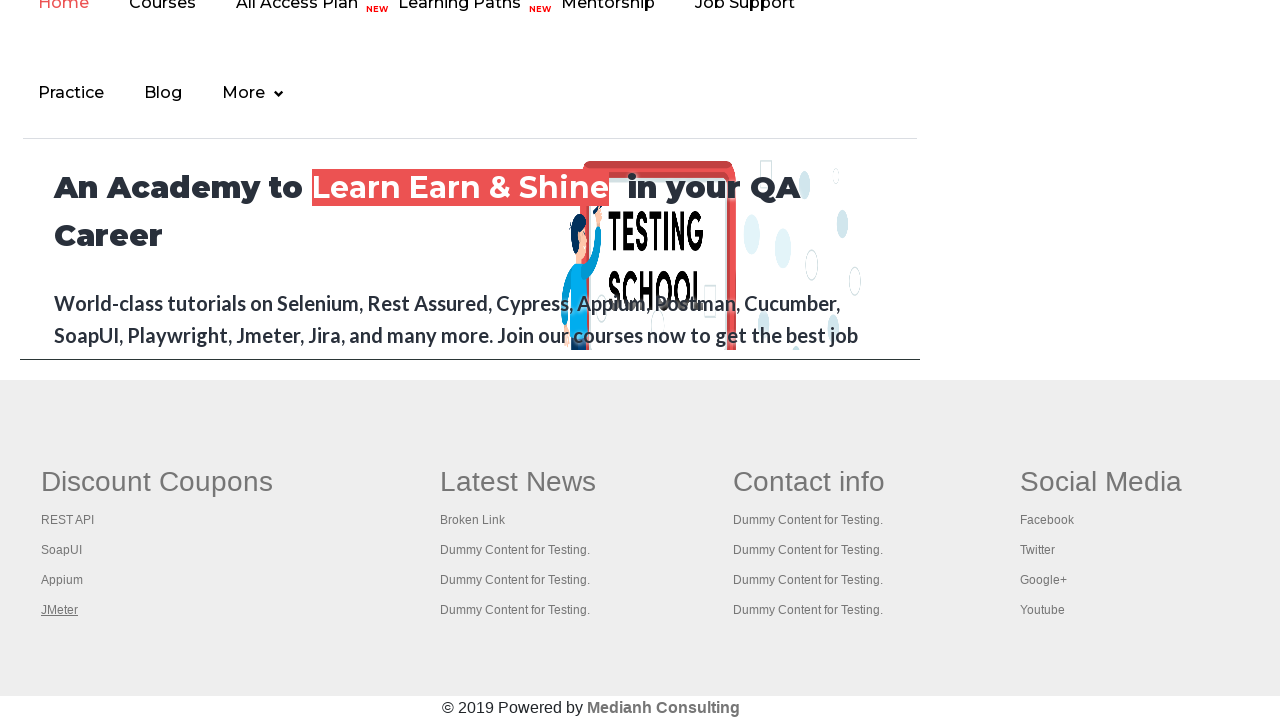

Brought original page to front
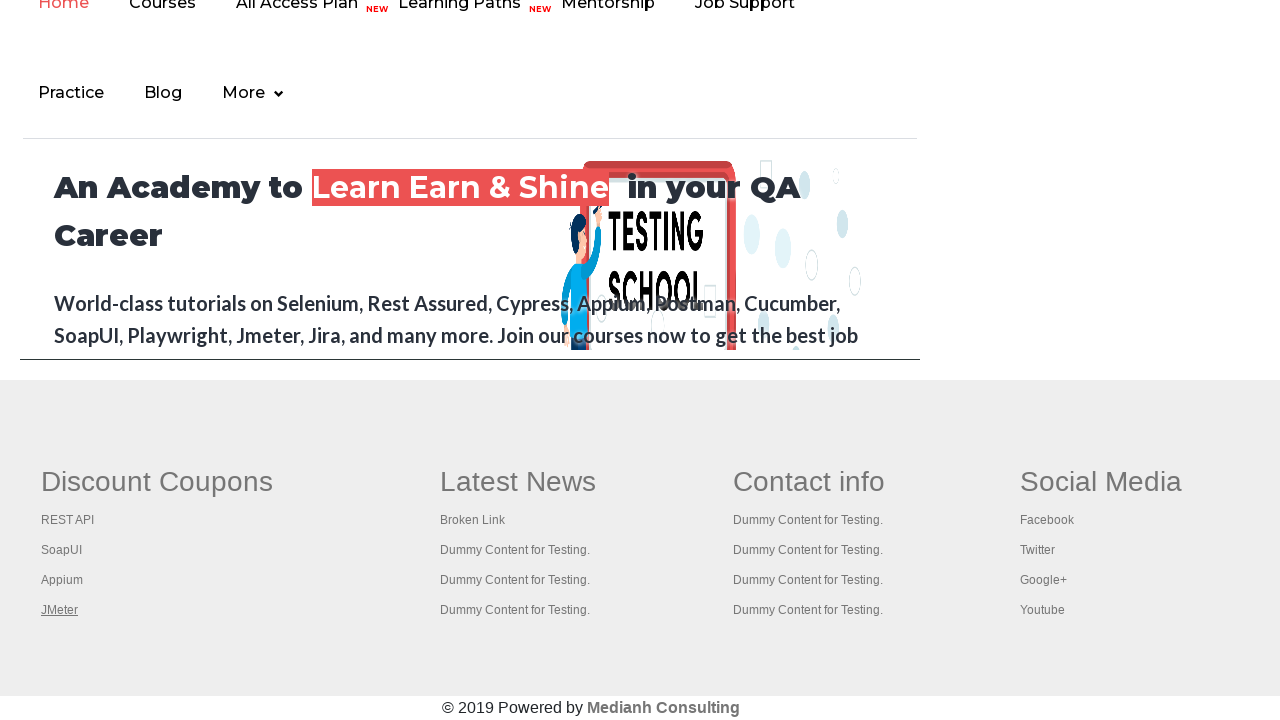

Verified parent window title: 'Practice Page'
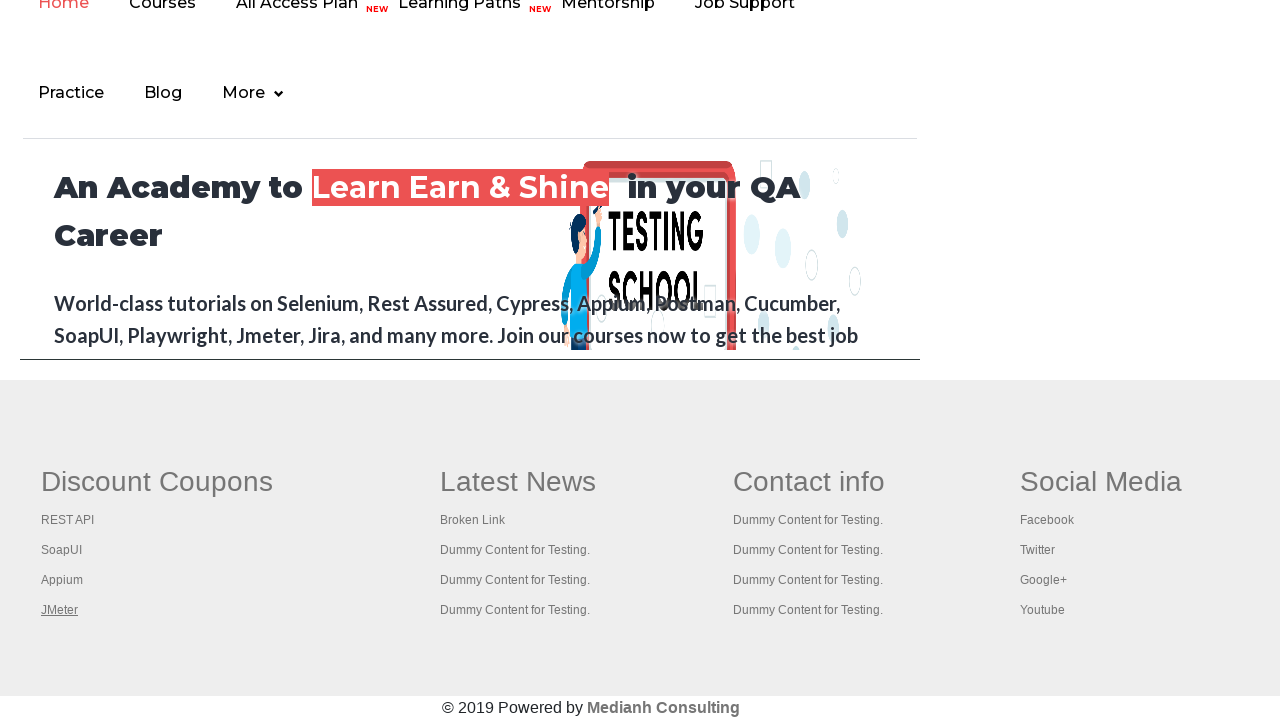

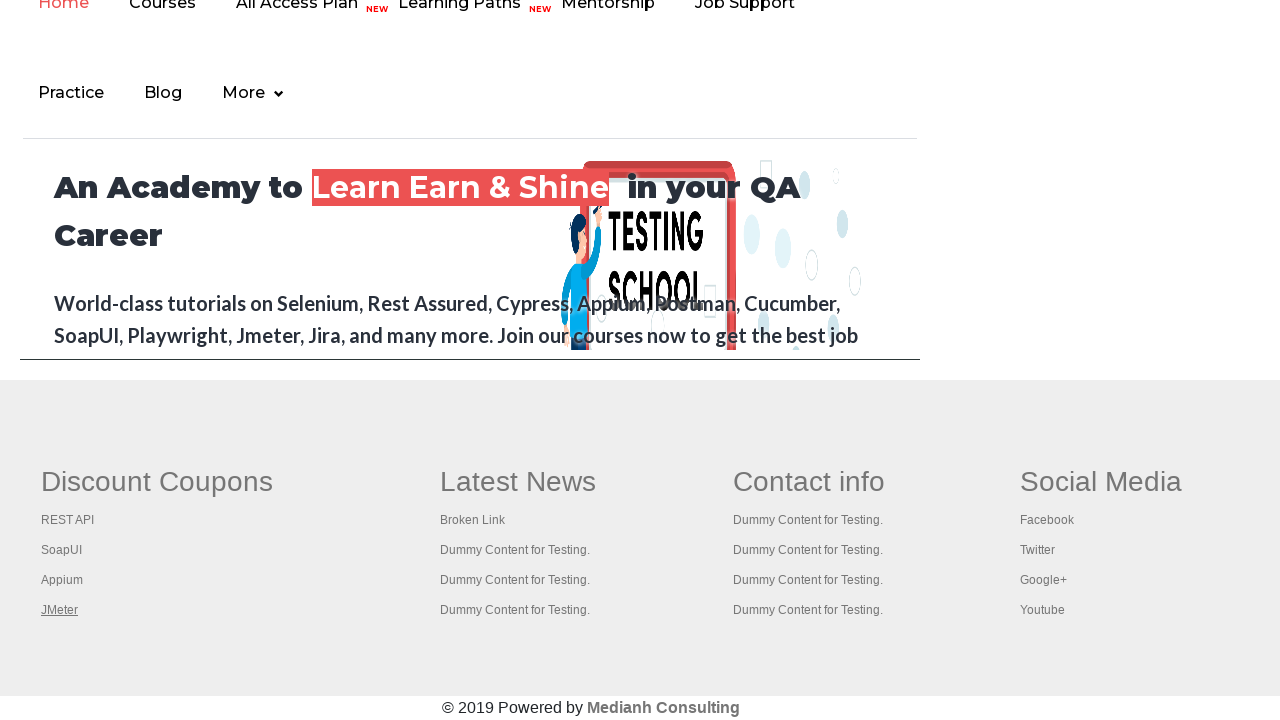